Tests date picker functionality by clicking the date input field and selecting a specific month, year, and date from the calendar widget

Starting URL: https://testautomationpractice.blogspot.com/

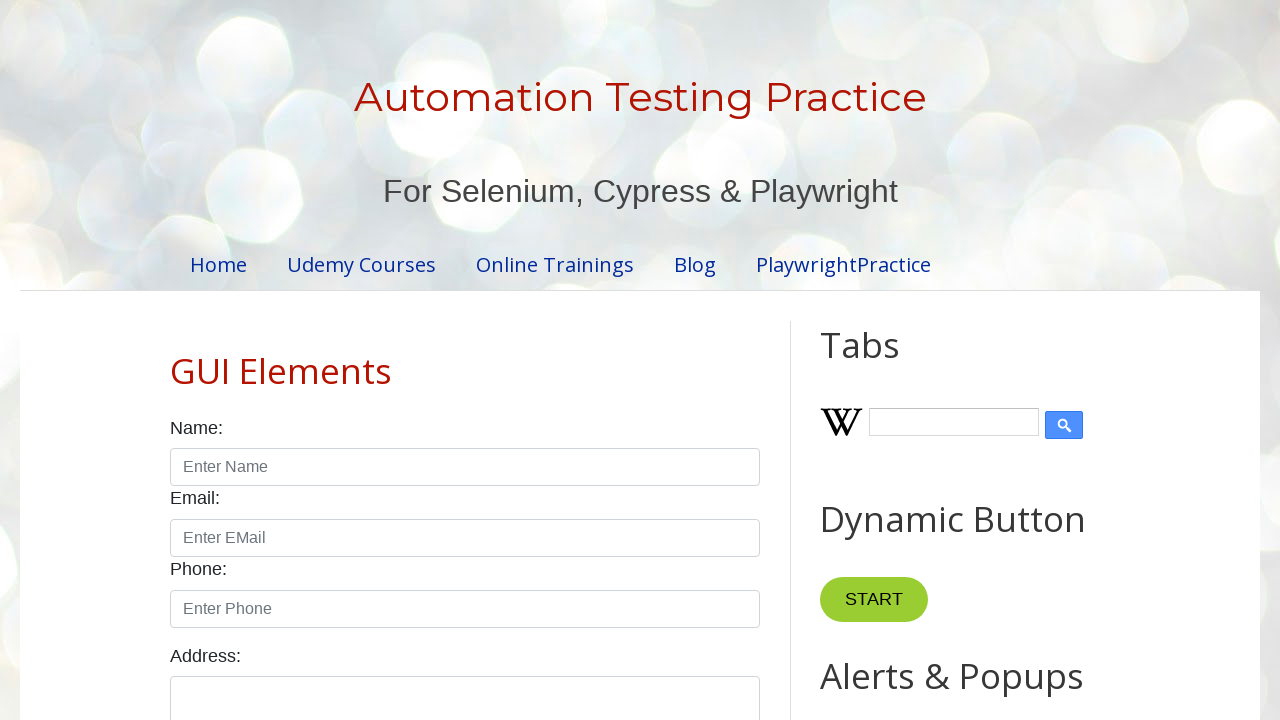

Clicked on date input field to open the date picker at (520, 360) on input#txtDate
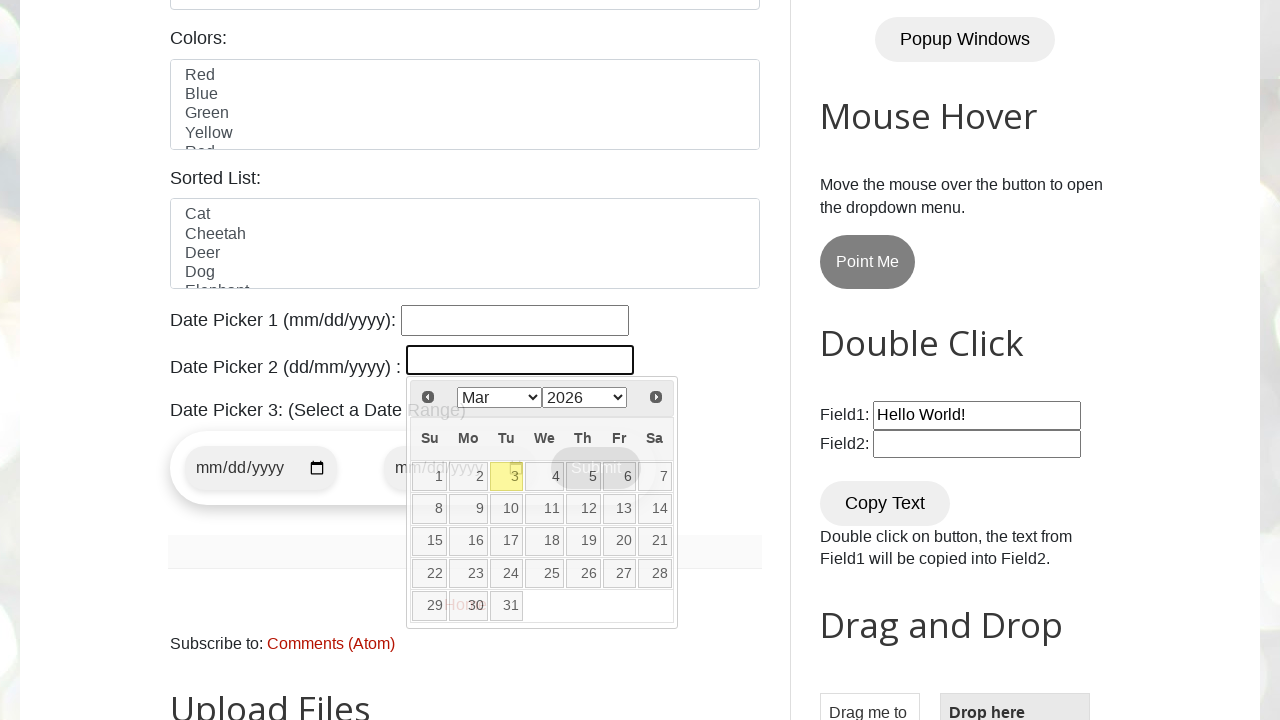

Selected August from month dropdown on select[aria-label='Select month']
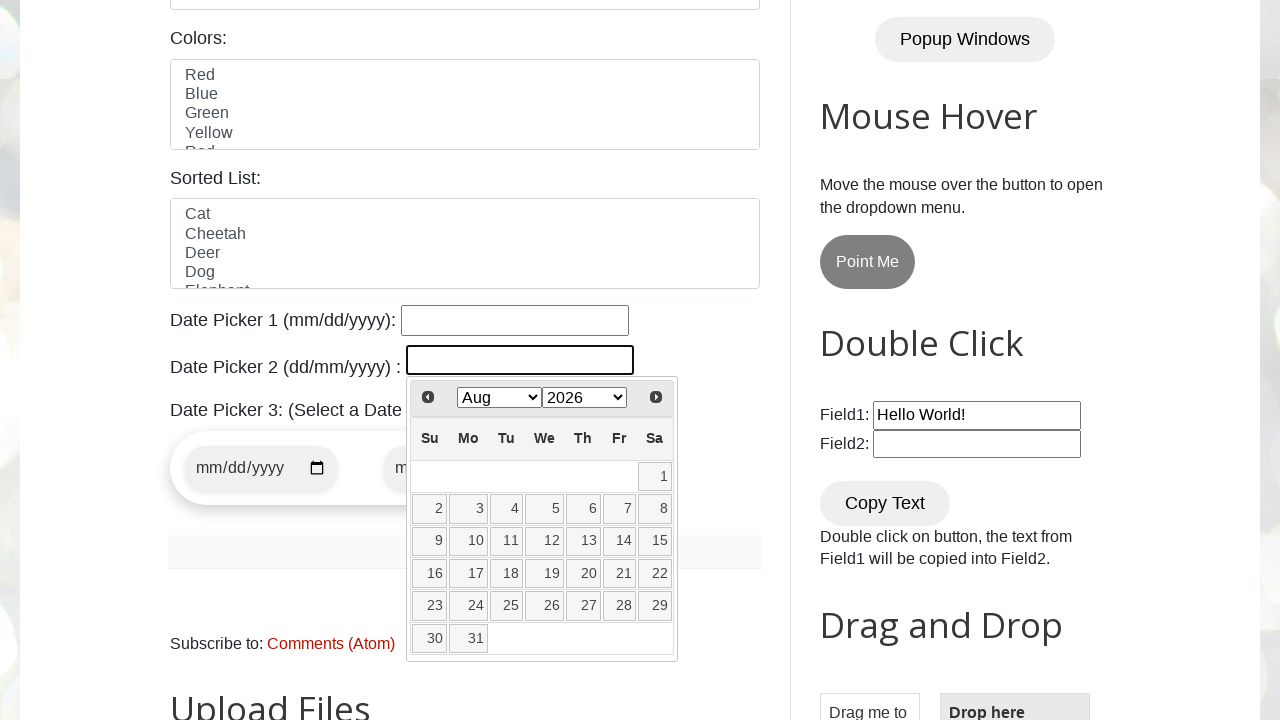

Selected 2020 from year dropdown on select[aria-label='Select year']
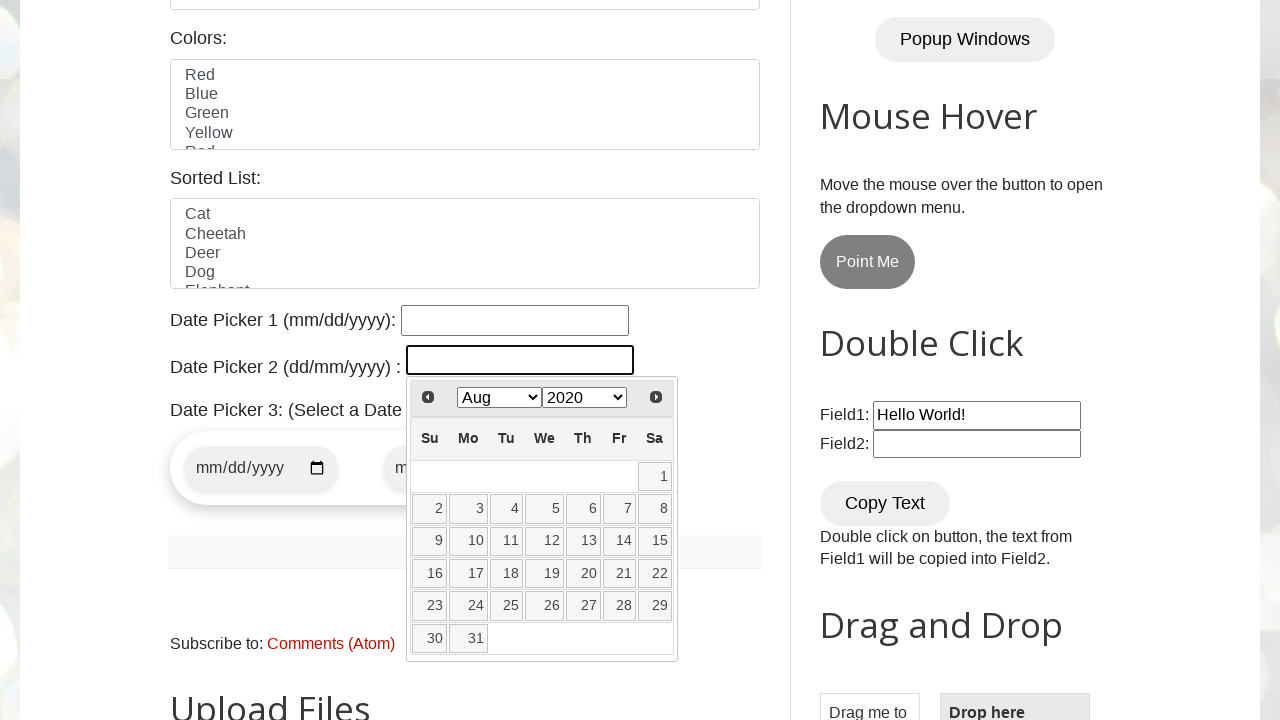

Clicked on the 15th day in the calendar at (655, 541) on xpath=//div[@id='ui-datepicker-div']//a[text()='15']
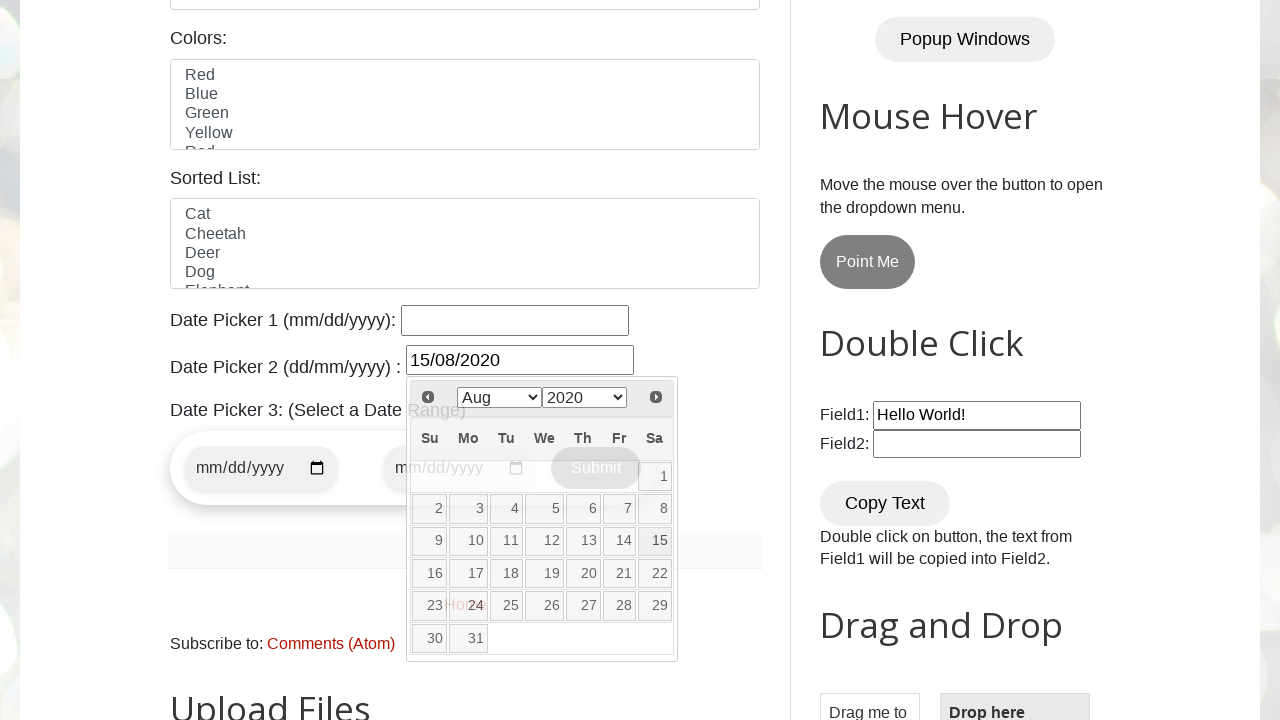

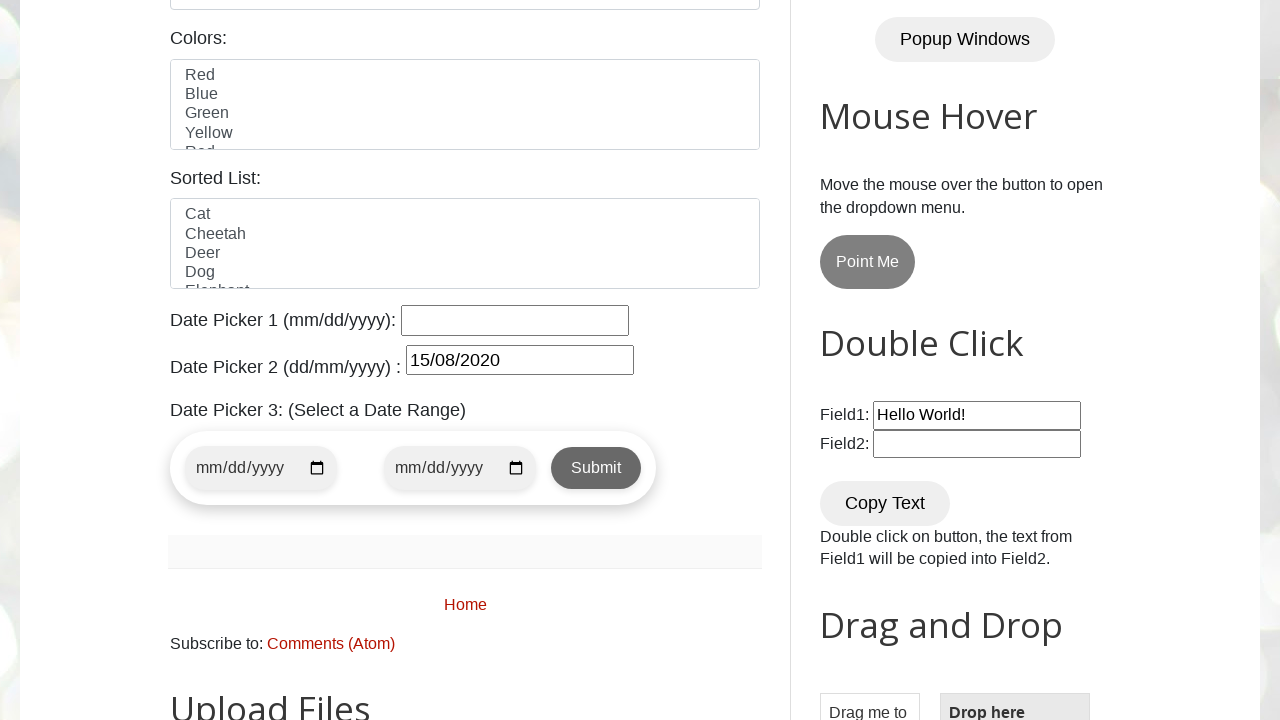